Navigates to OpenCart demo store, clicks on the Desktop menu category, selects "Show All Desktops", and clicks on a specific product to view its details page.

Starting URL: http://opencart.abstracta.us/

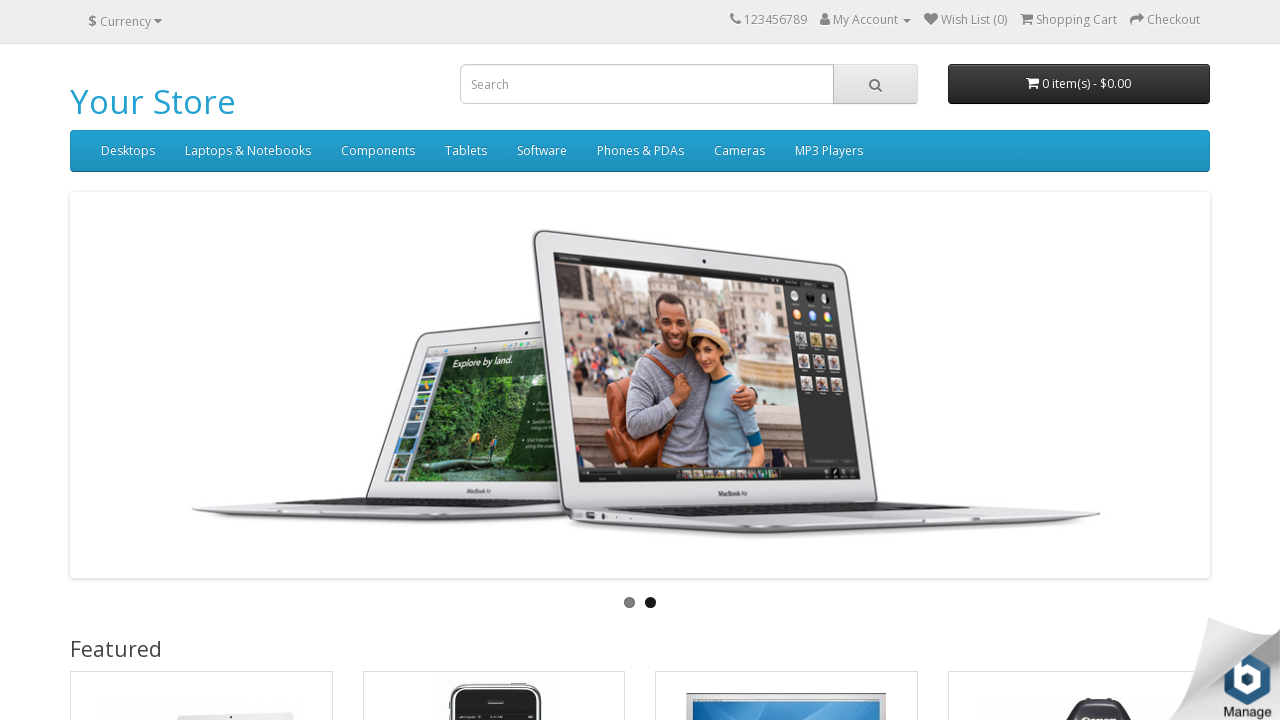

Clicked on Desktop menu category at (128, 151) on xpath=//*[@id='menu']/div[2]/ul/li[1]/a
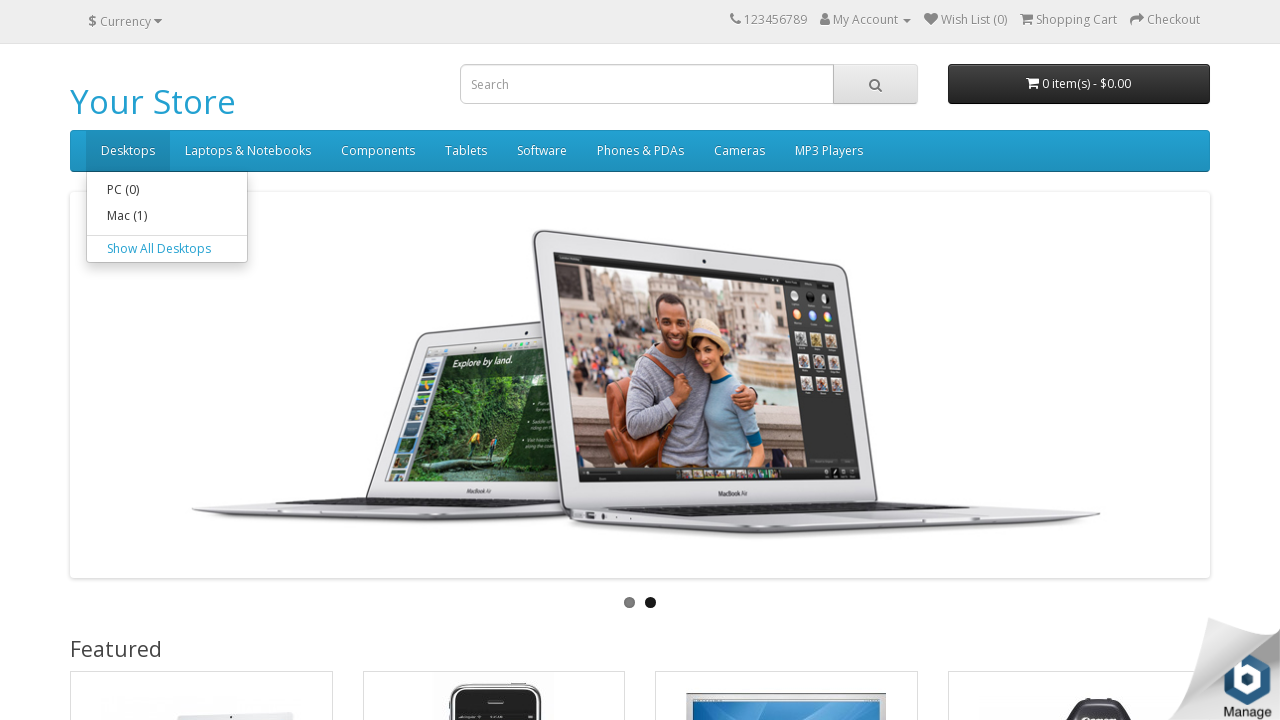

Clicked on 'Show All Desktops' option at (167, 249) on xpath=//*[@id='menu']/div[2]/ul/li[1]/div/a
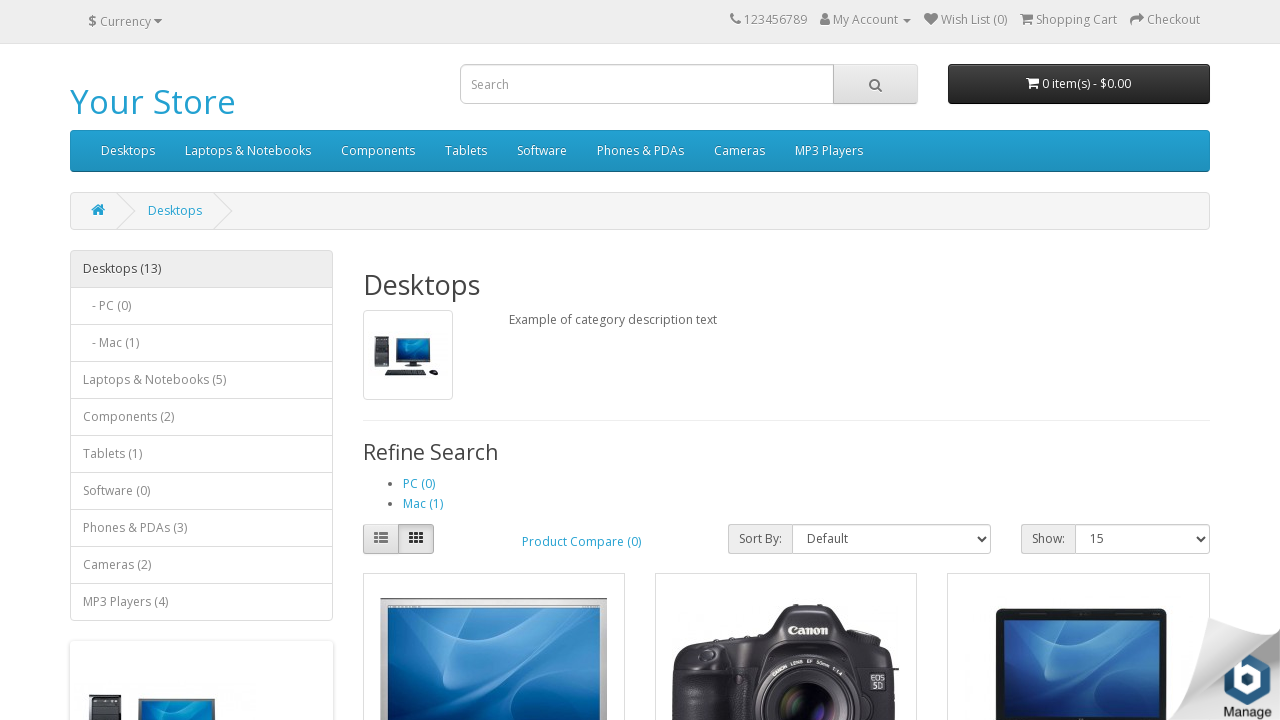

Waited for products to load
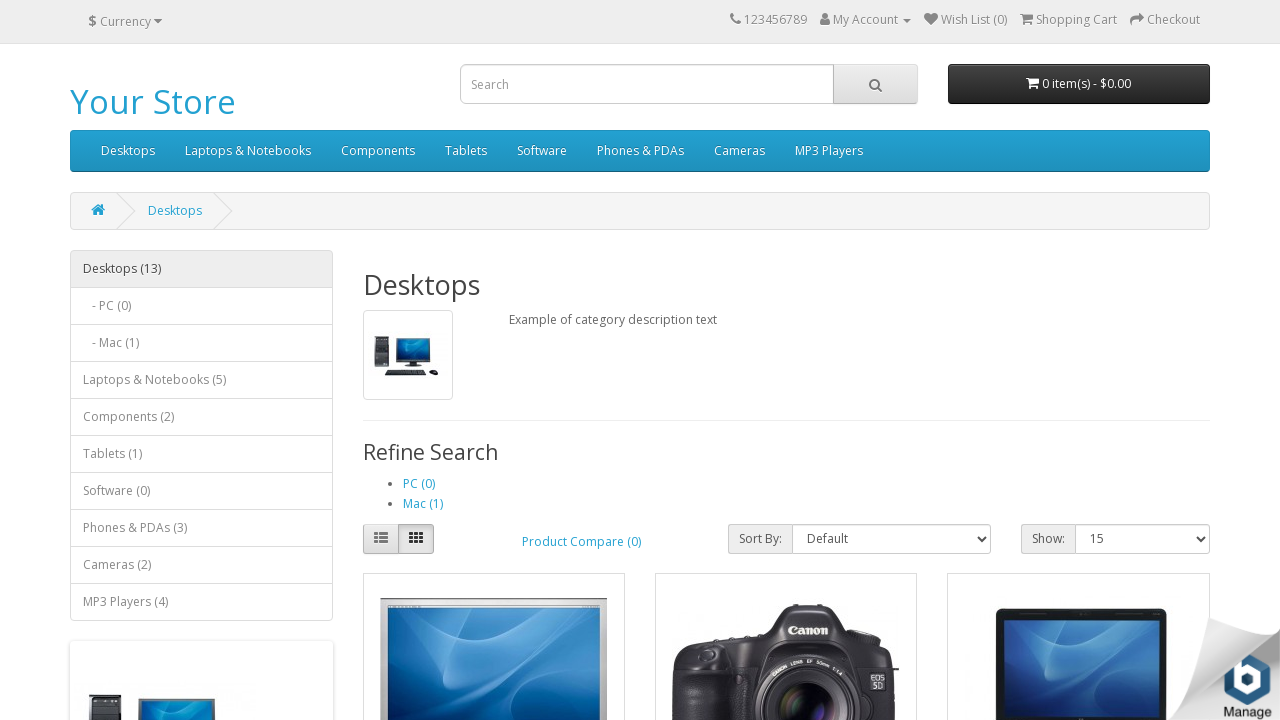

Clicked on a specific product to view details at (1079, 360) on xpath=//*[@id='content']/div[4]/div[6]/div/div[1]/a/img
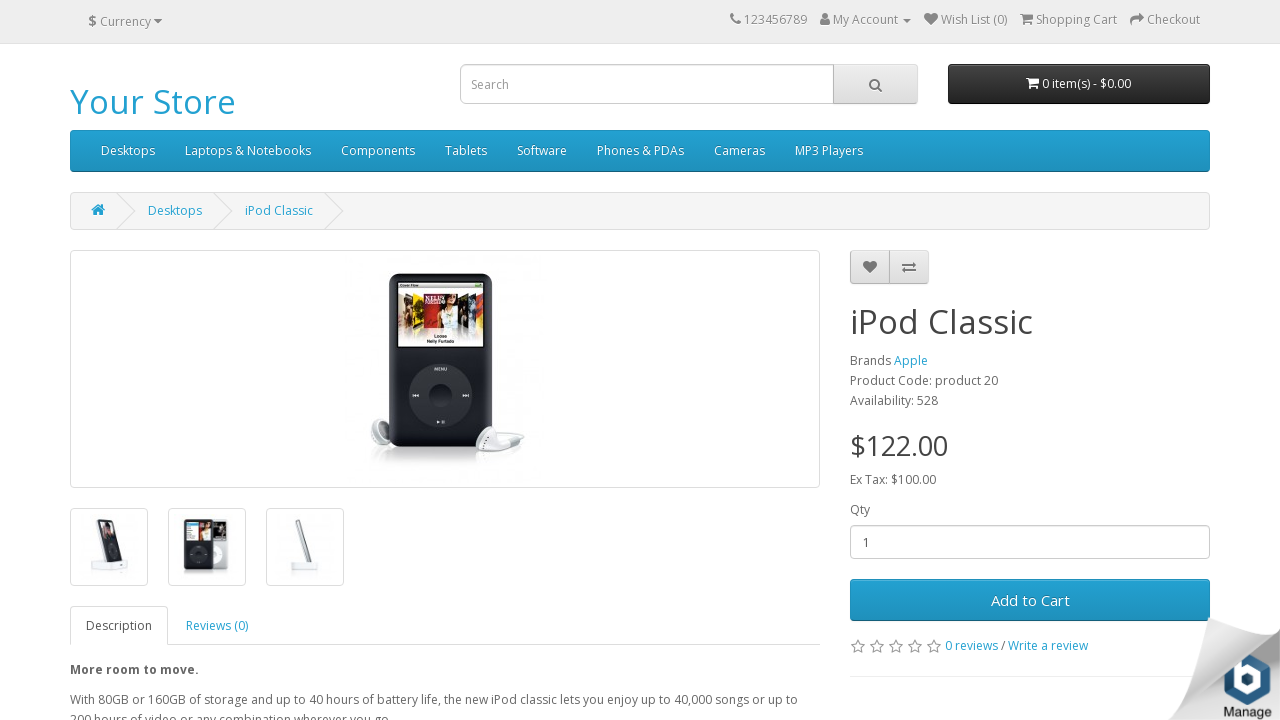

Waited for product description to load
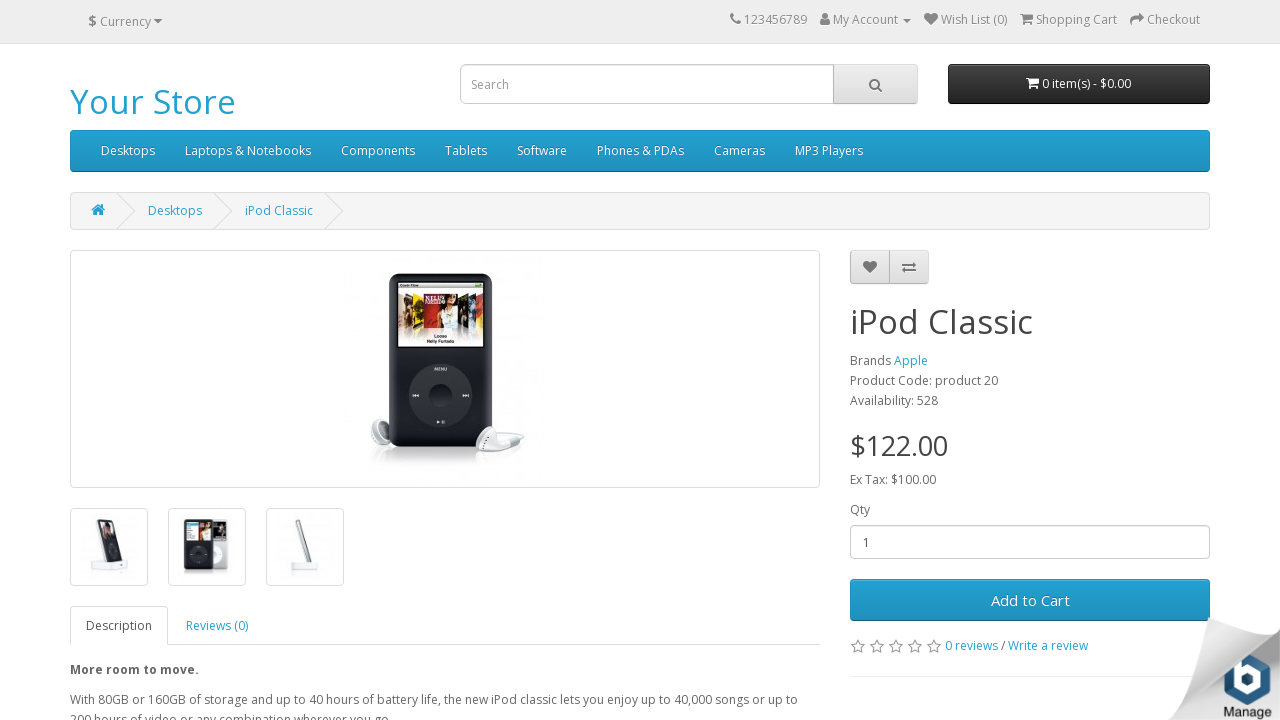

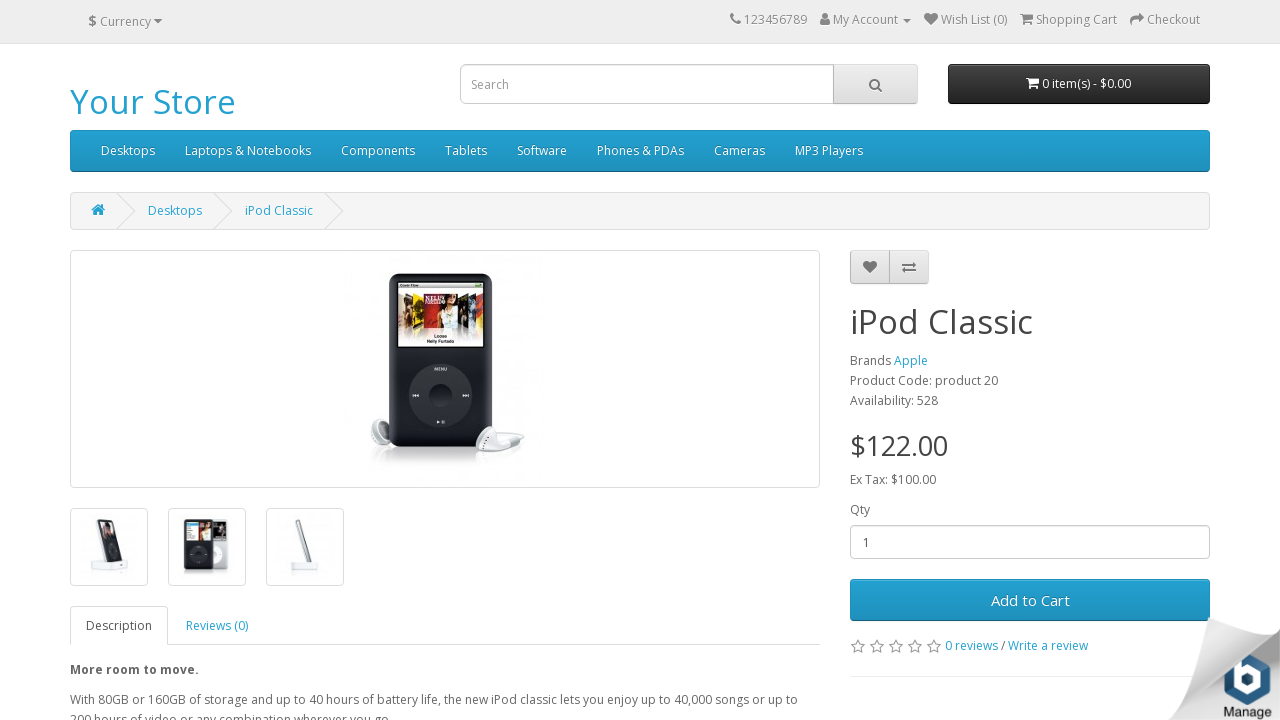